Tests the product listing page for food scales by scrolling down multiple times to trigger lazy loading of products, then verifies that product items are displayed.

Starting URL: https://www.scalesplus.com/food-scales/?Brand=A_AMP_D__Weighing||Adam__Equipment||OHAUS||Rice__Lake__Weighing__Systems

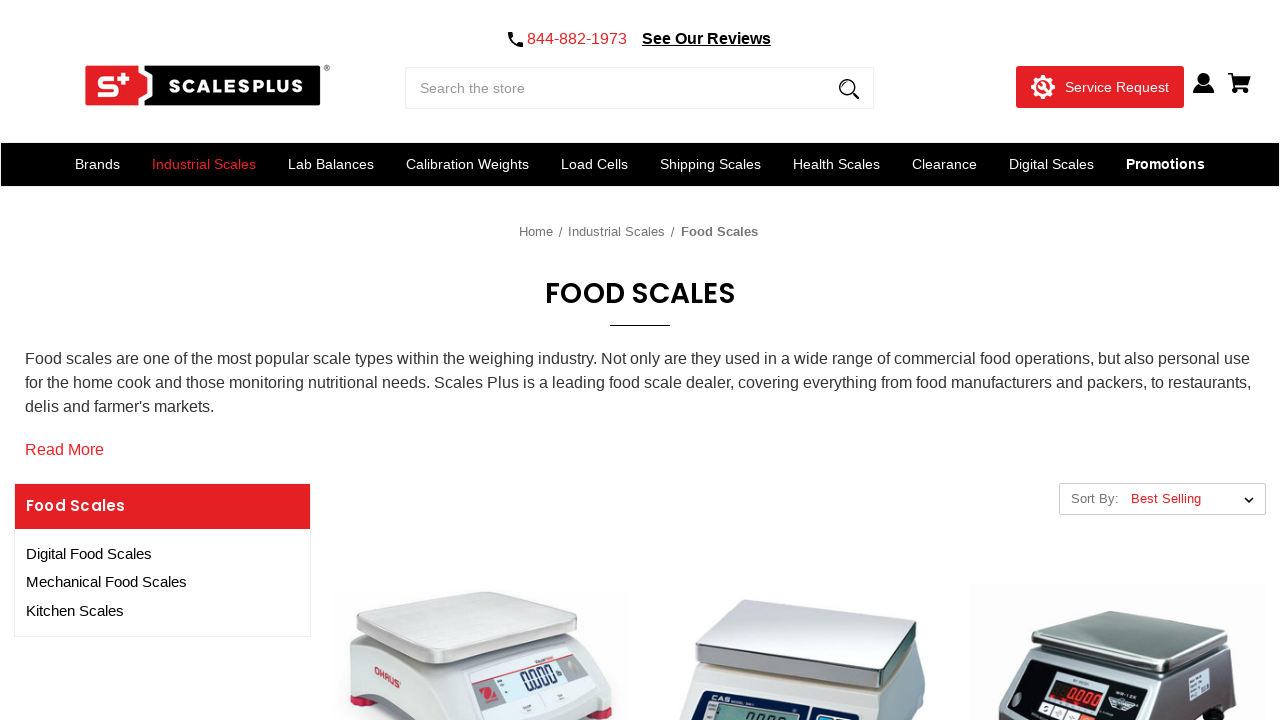

Waited 2 seconds for content to load
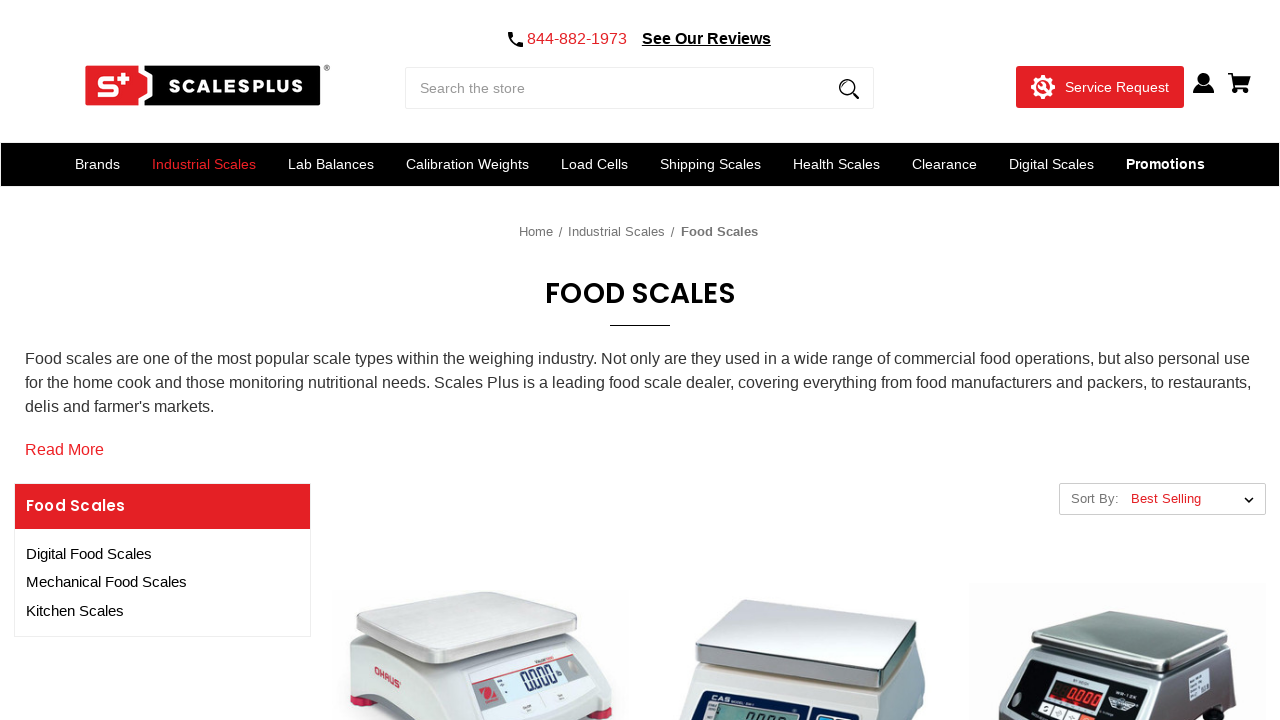

Scrolled to footer element to trigger lazy loading of products
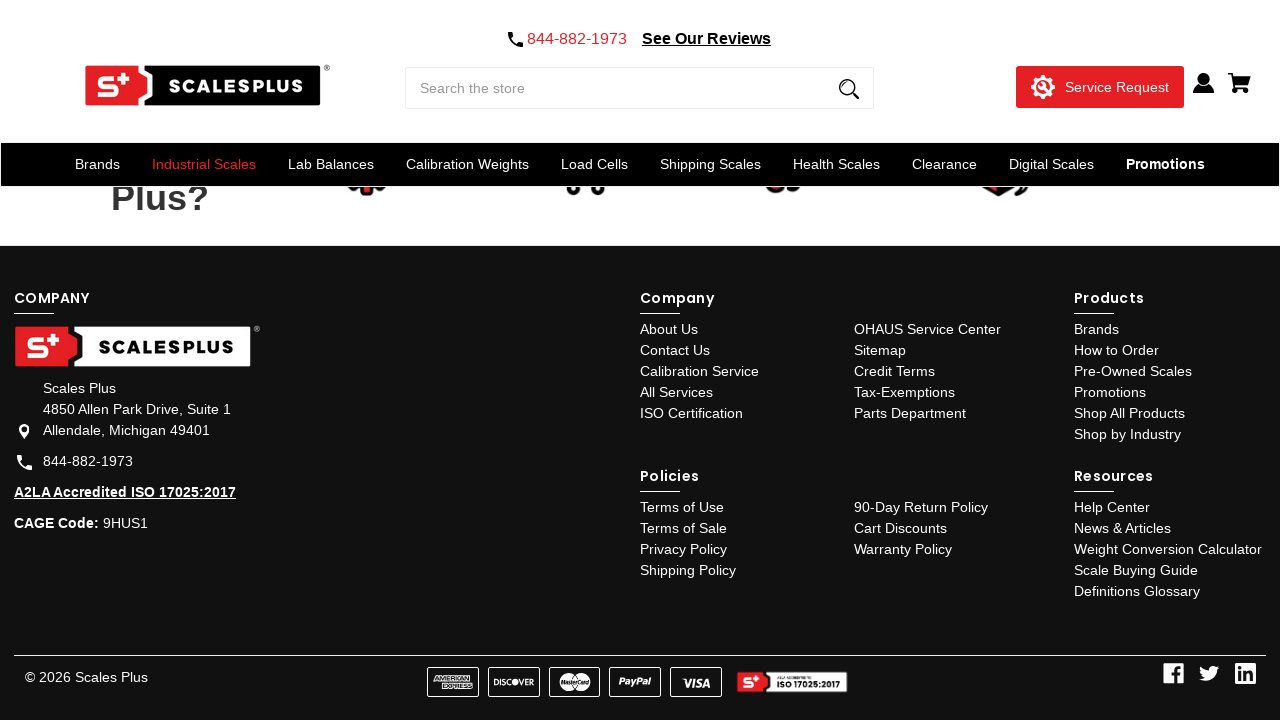

Waited 2 seconds for content to load
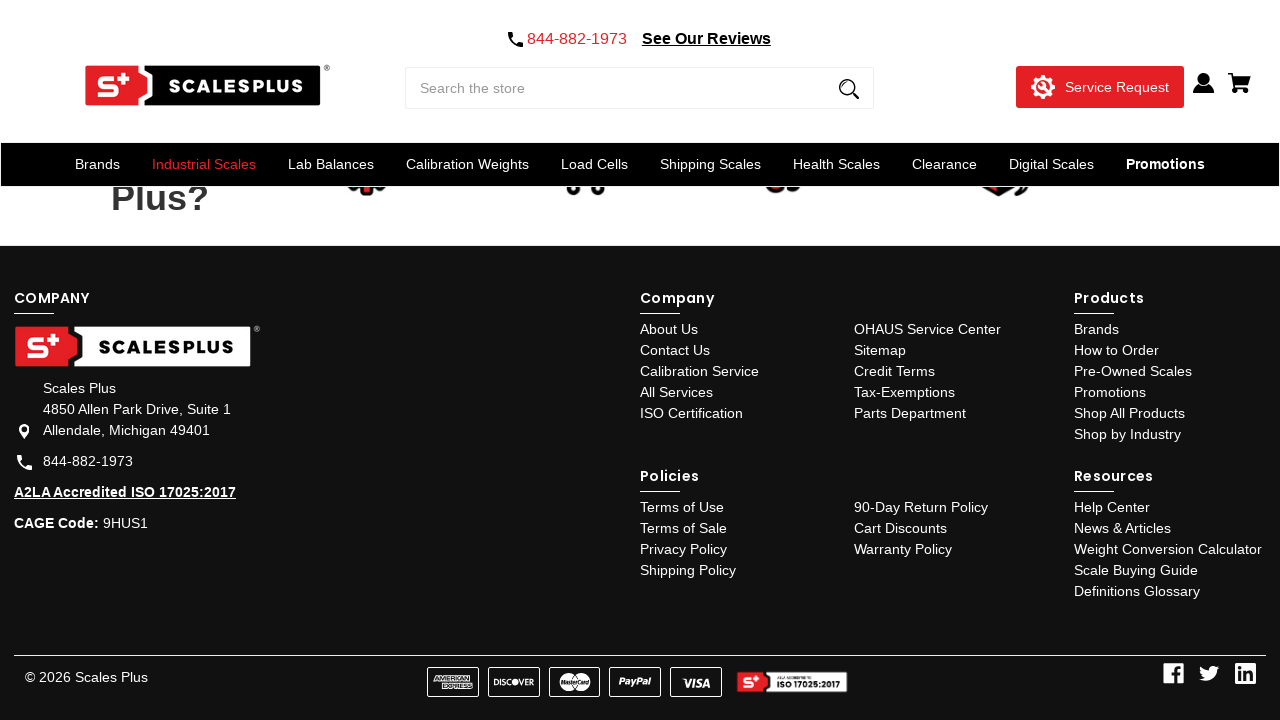

Scrolled to footer element to trigger lazy loading of products
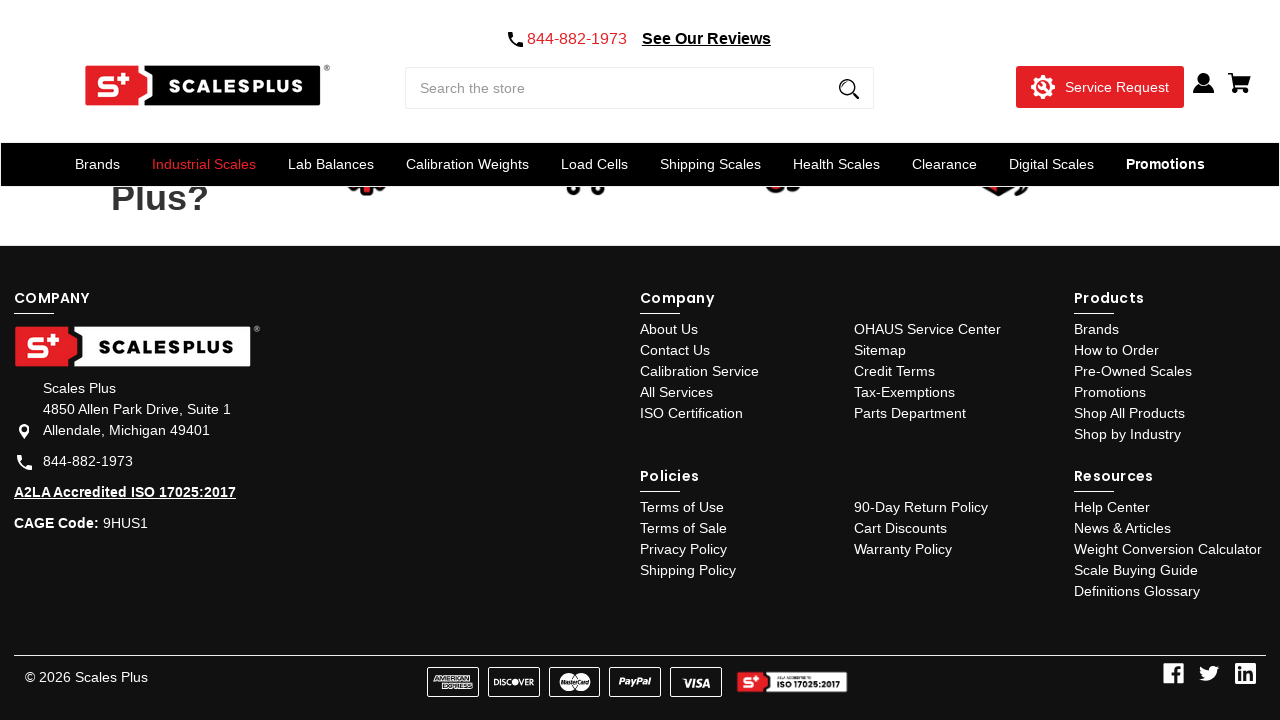

Waited 2 seconds for content to load
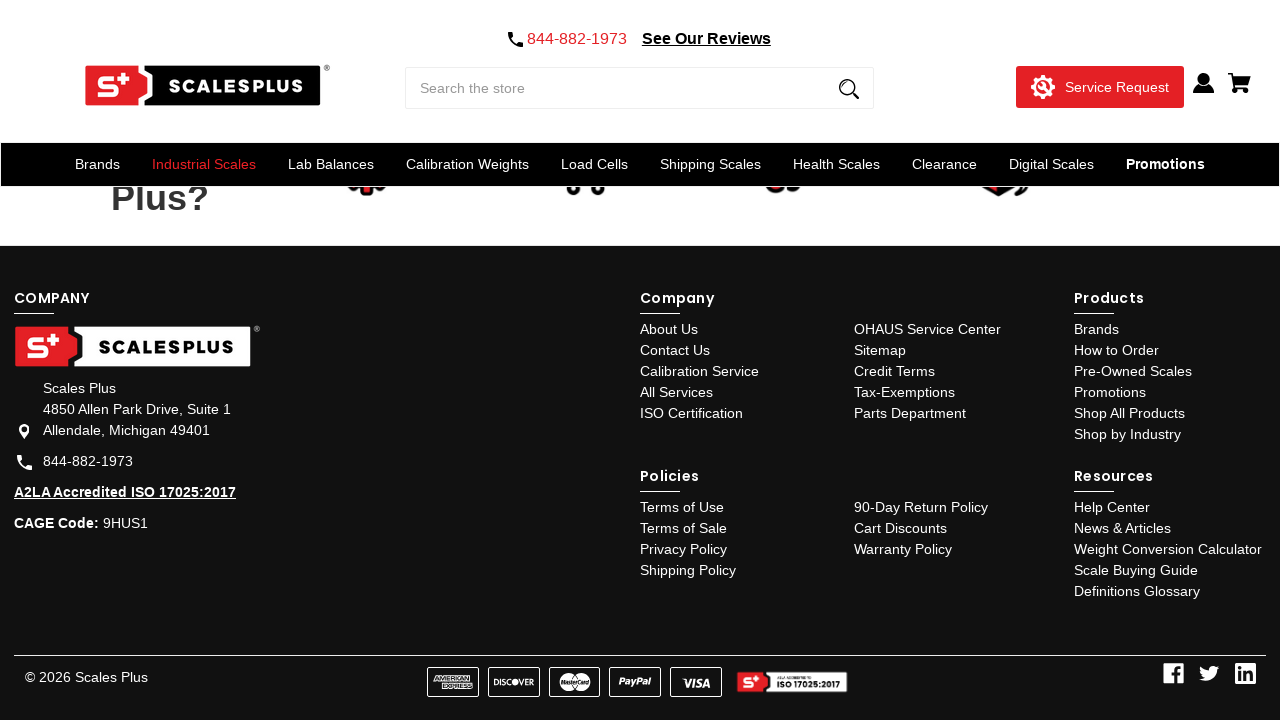

Scrolled to footer element to trigger lazy loading of products
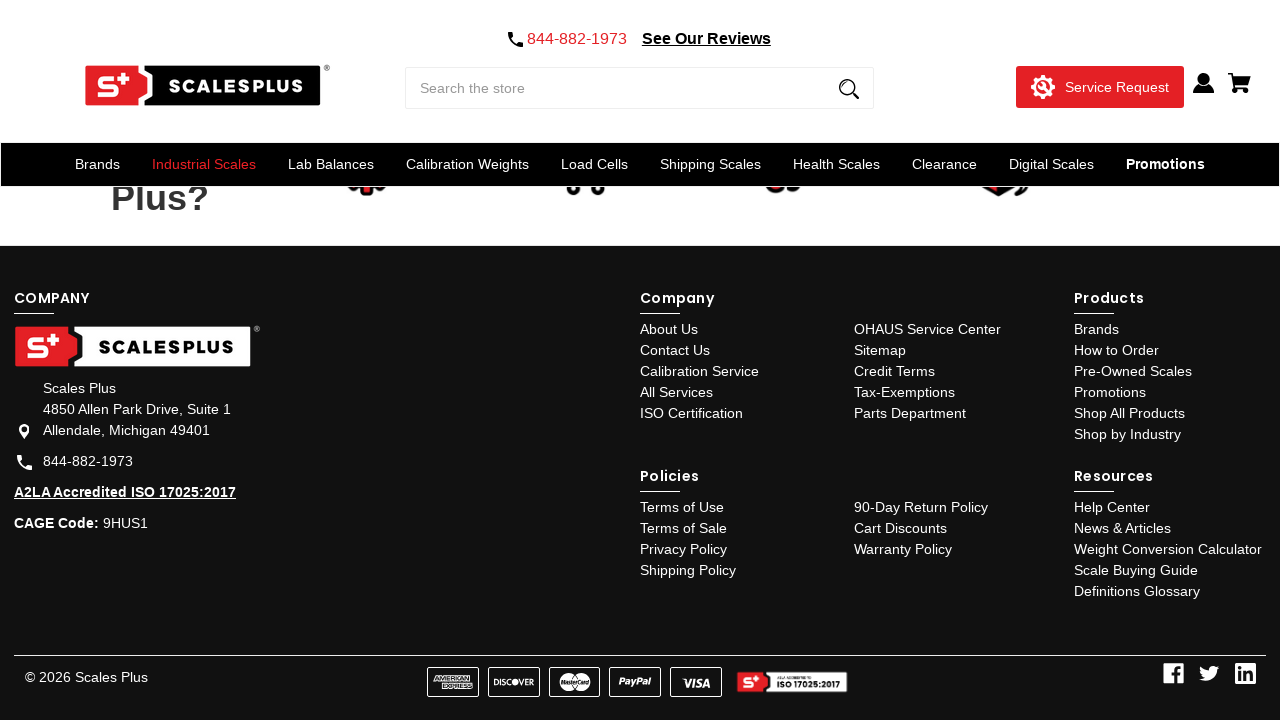

Waited 2 seconds for content to load
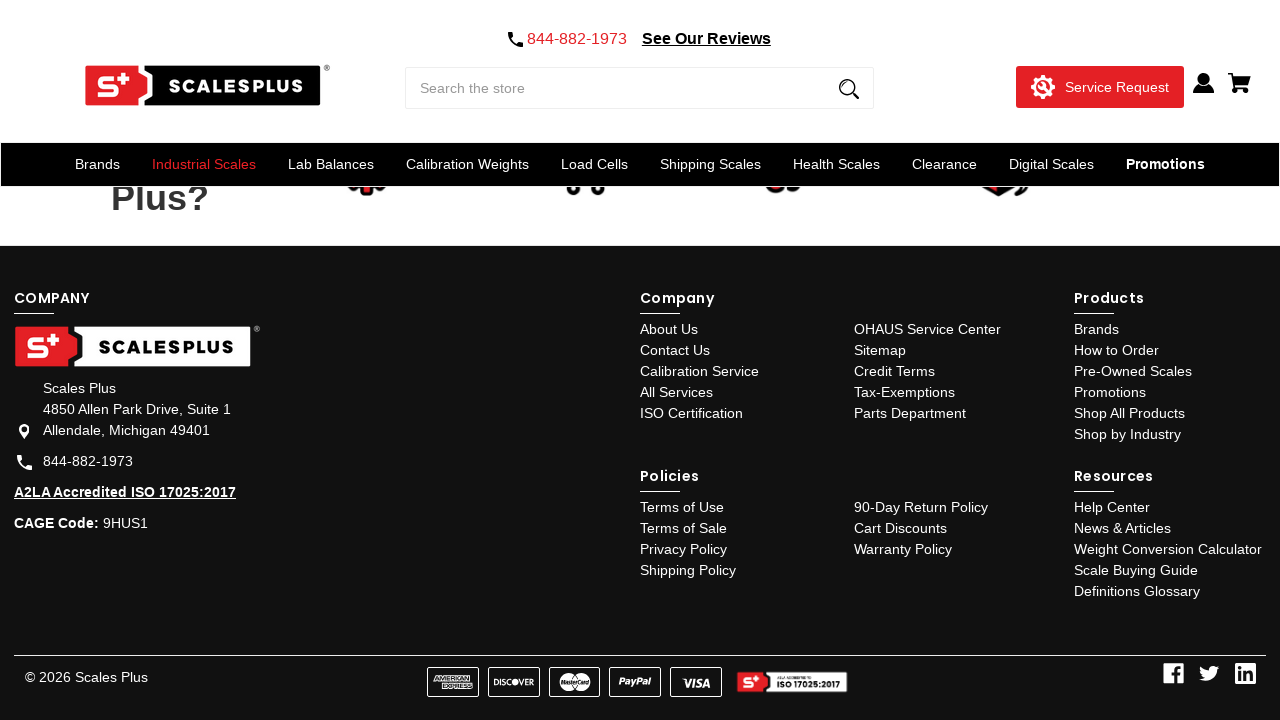

Scrolled to footer element to trigger lazy loading of products
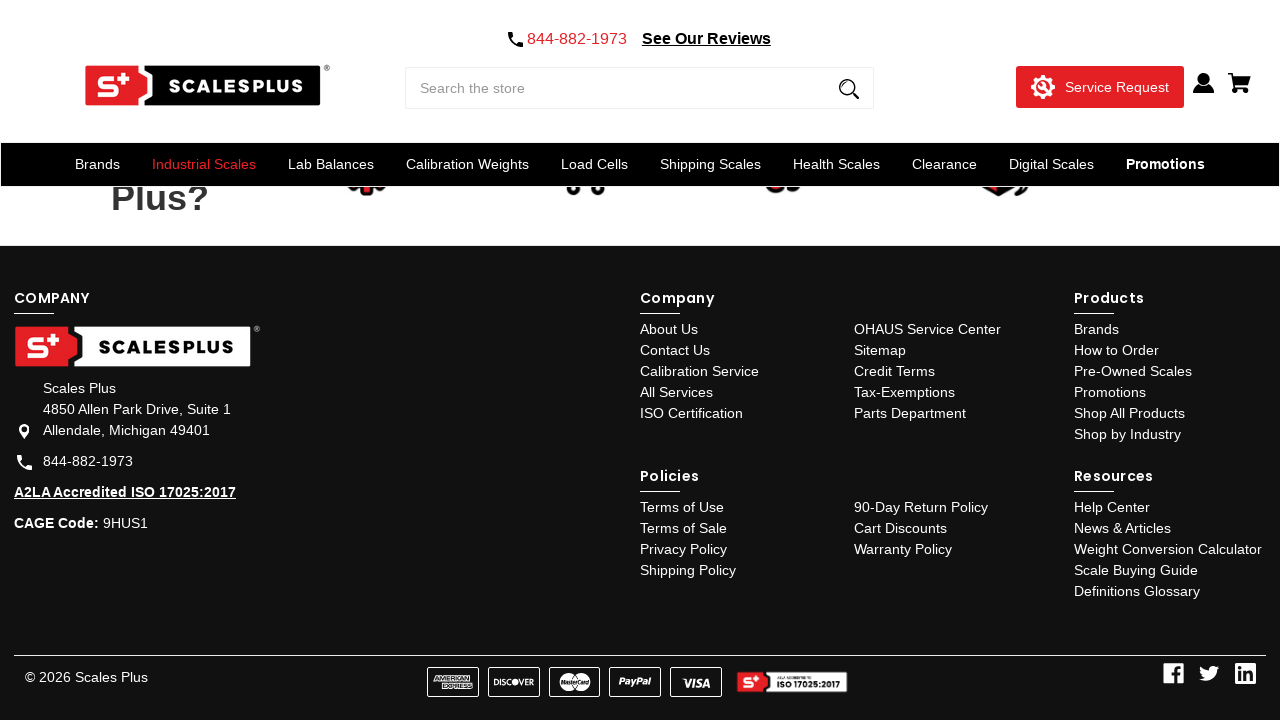

Waited 2 seconds for content to load
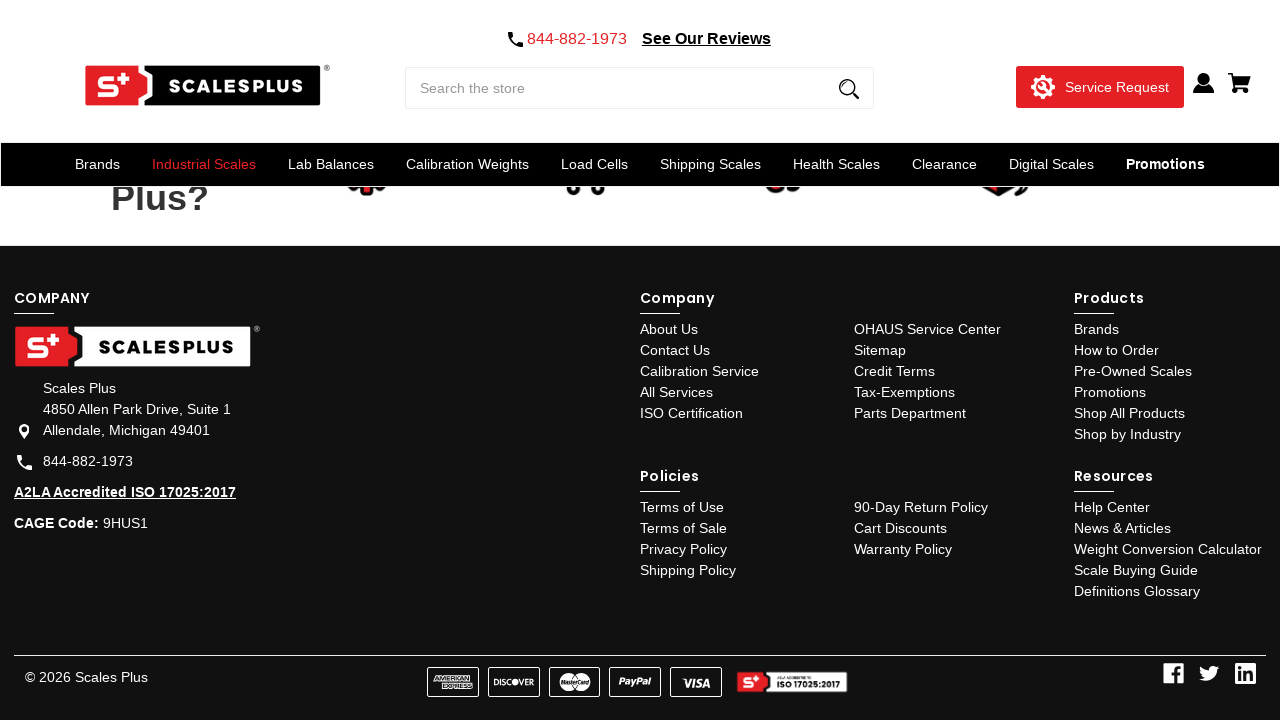

Scrolled to footer element to trigger lazy loading of products
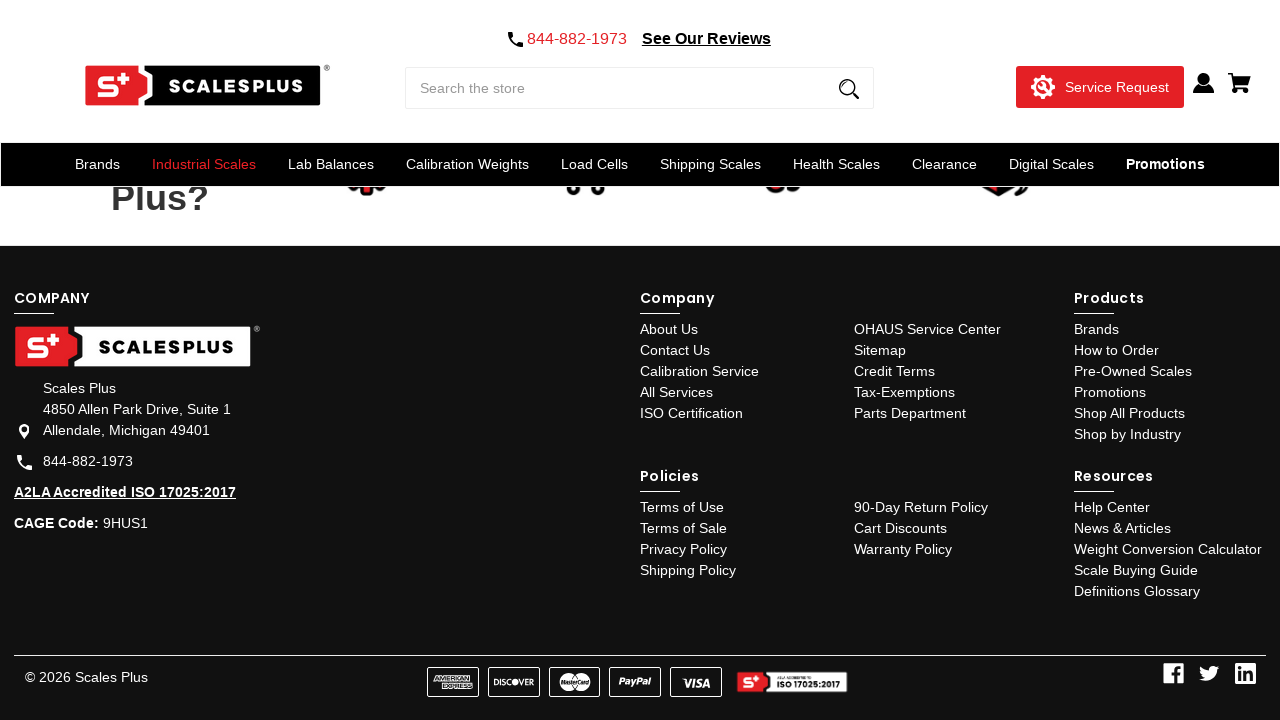

Verified that product items are displayed in the product grid
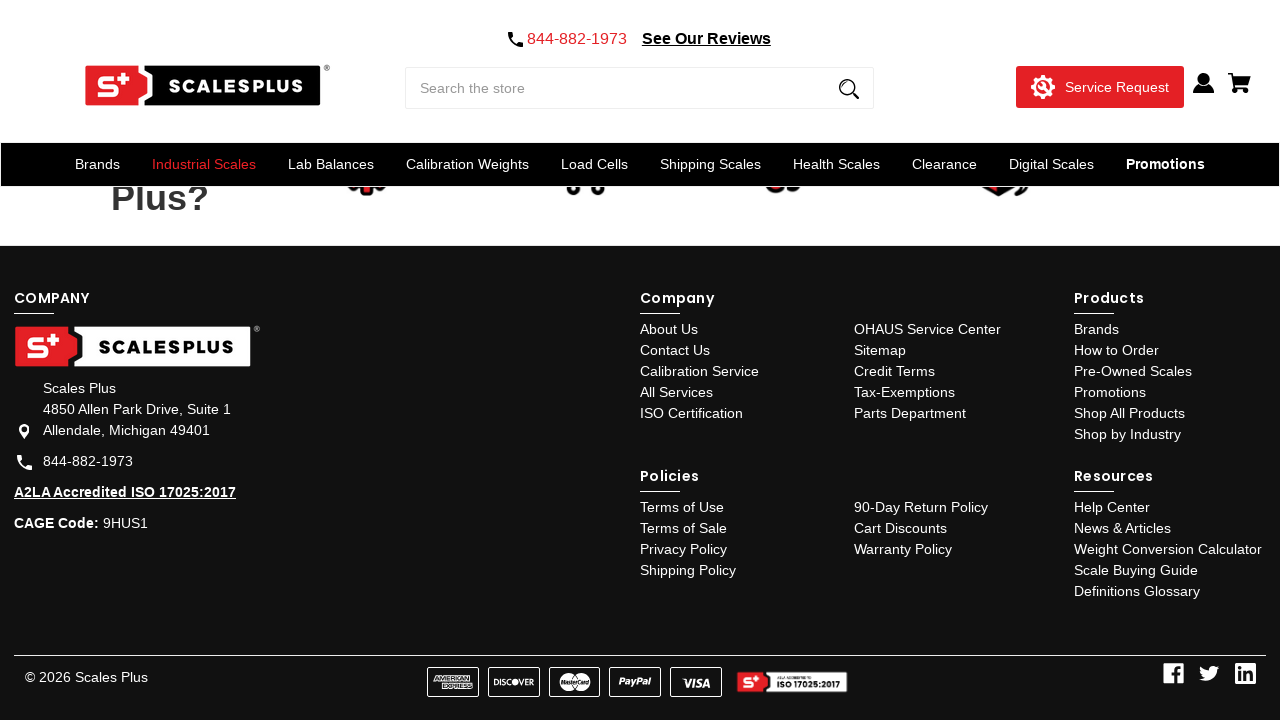

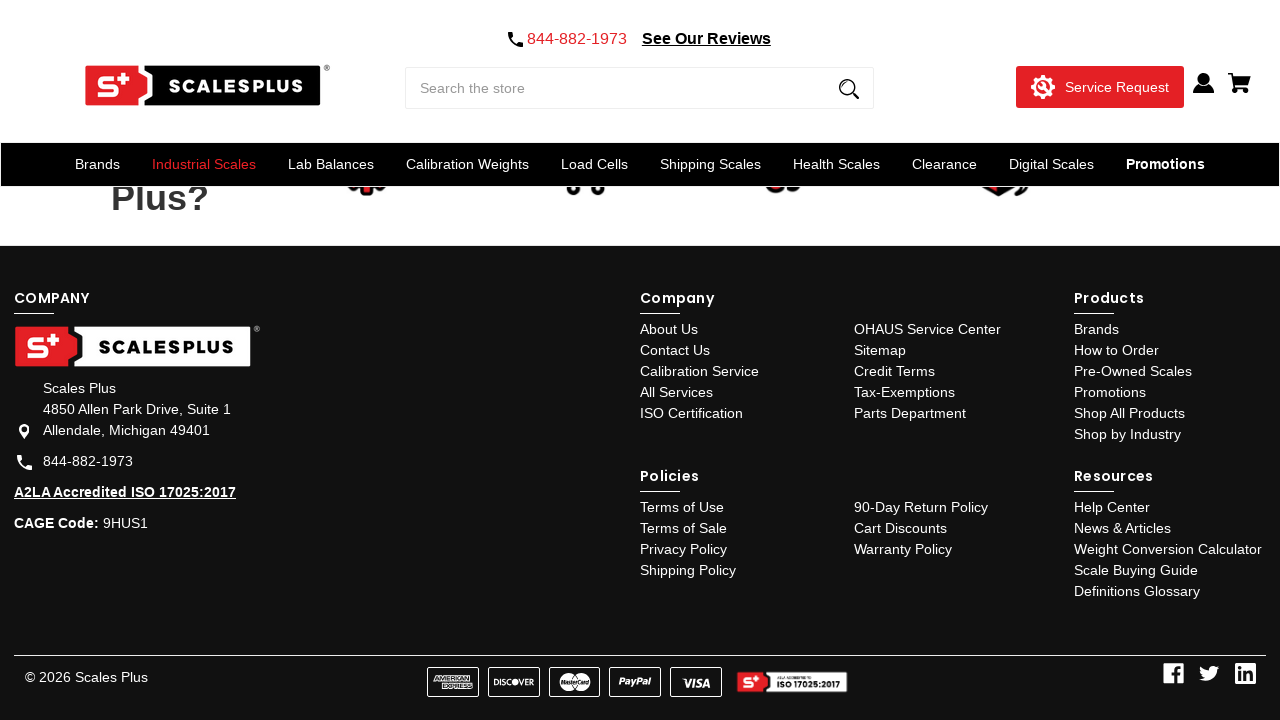